Tests various checkbox selection strategies including selecting checkboxes by attribute values, selecting the last 2 checkboxes, and selecting the first 2 checkboxes on a form

Starting URL: https://html.form.guide/checkbox/html-form-with-checkbox/

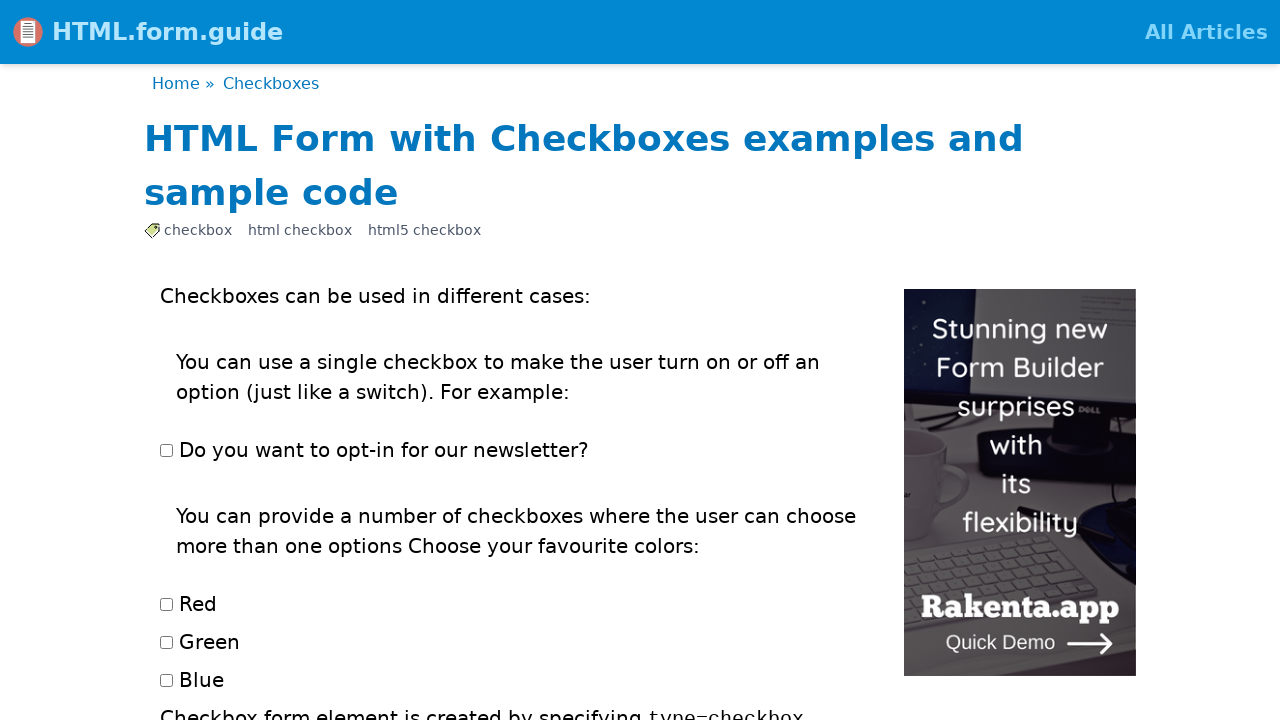

Located all checkbox elements on the form
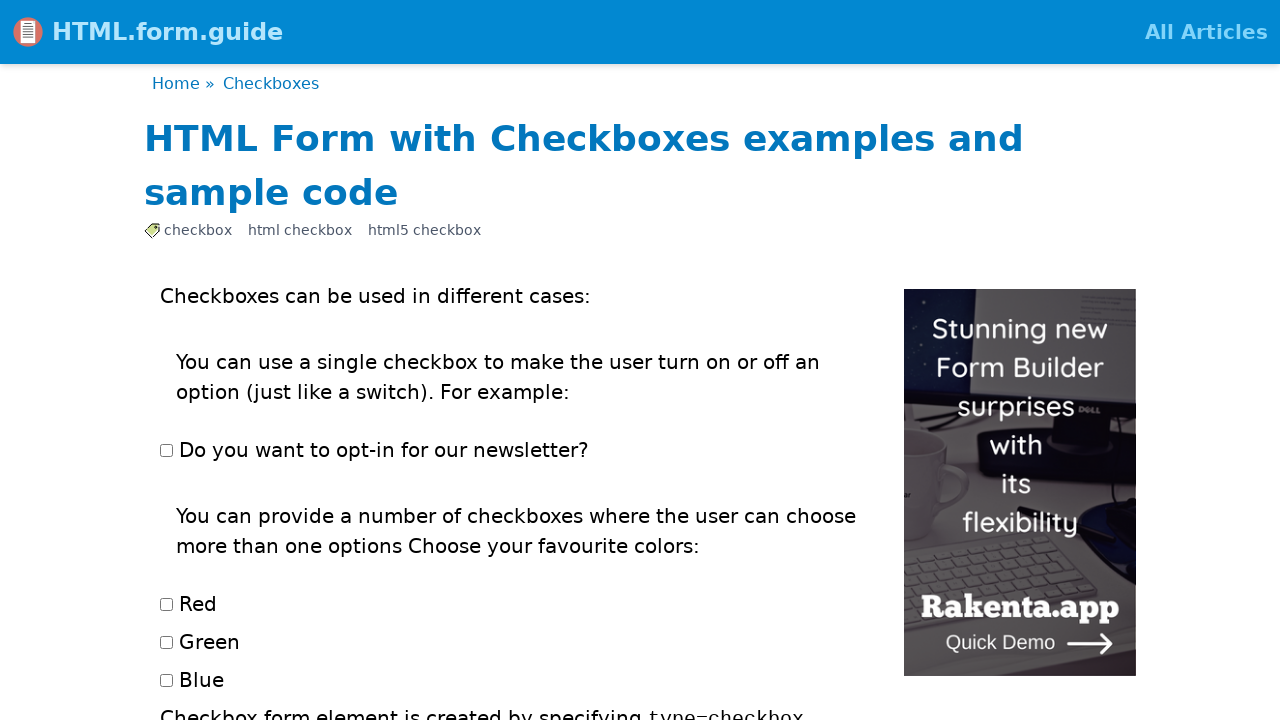

Selected last 2 checkboxes (index 2) at (166, 642) on p input[type='checkbox'] >> nth=2
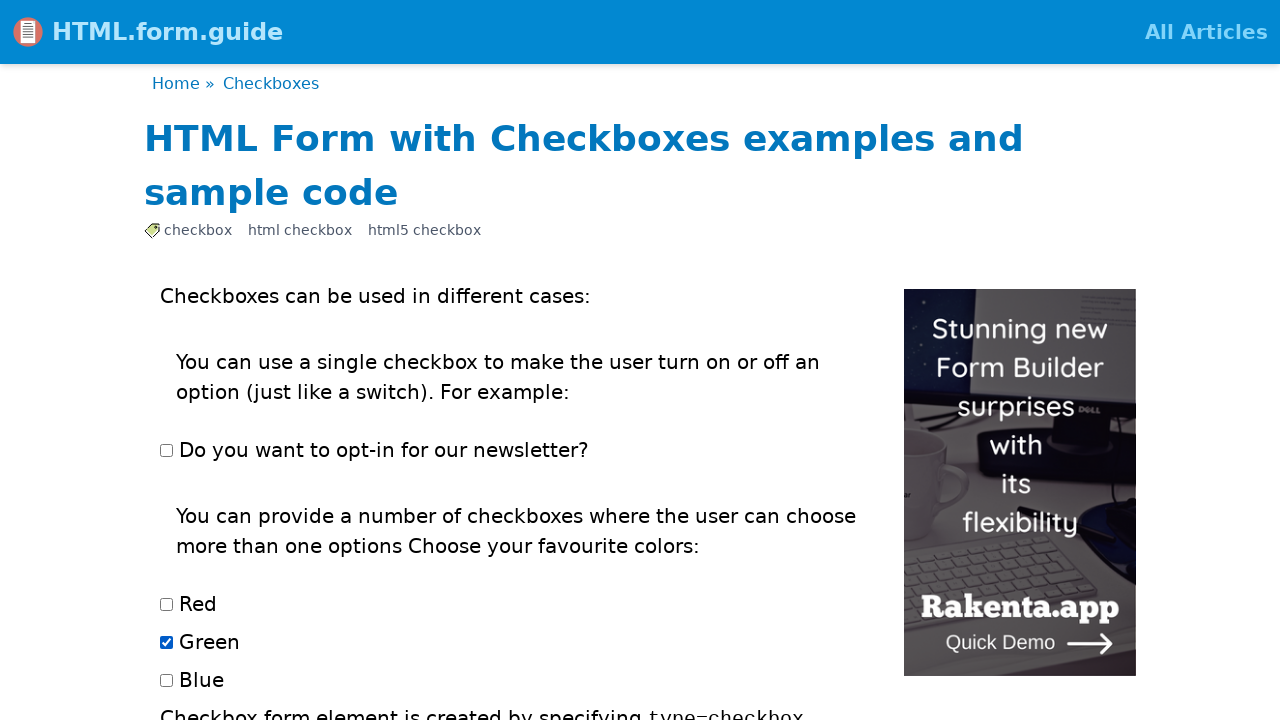

Selected last 2 checkboxes (index 3) at (166, 680) on p input[type='checkbox'] >> nth=3
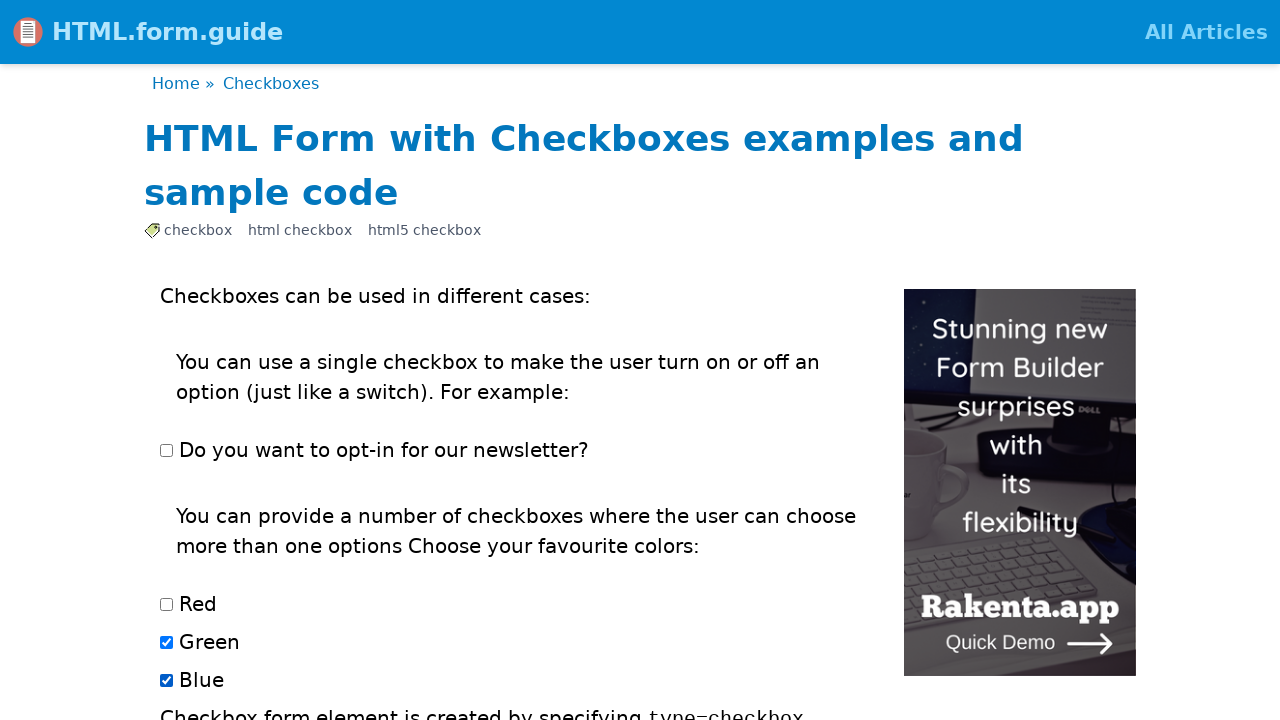

Selected first 2 checkboxes (index 0) at (166, 450) on p input[type='checkbox'] >> nth=0
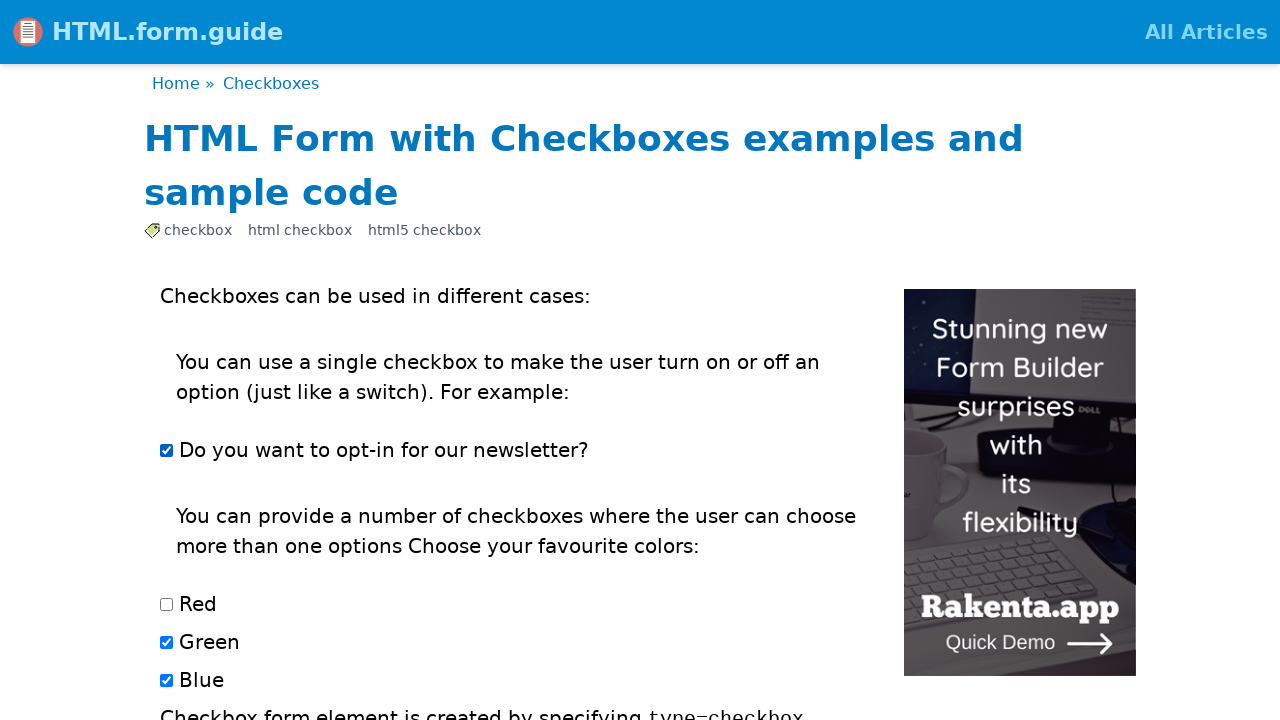

Selected first 2 checkboxes (index 1) at (166, 604) on p input[type='checkbox'] >> nth=1
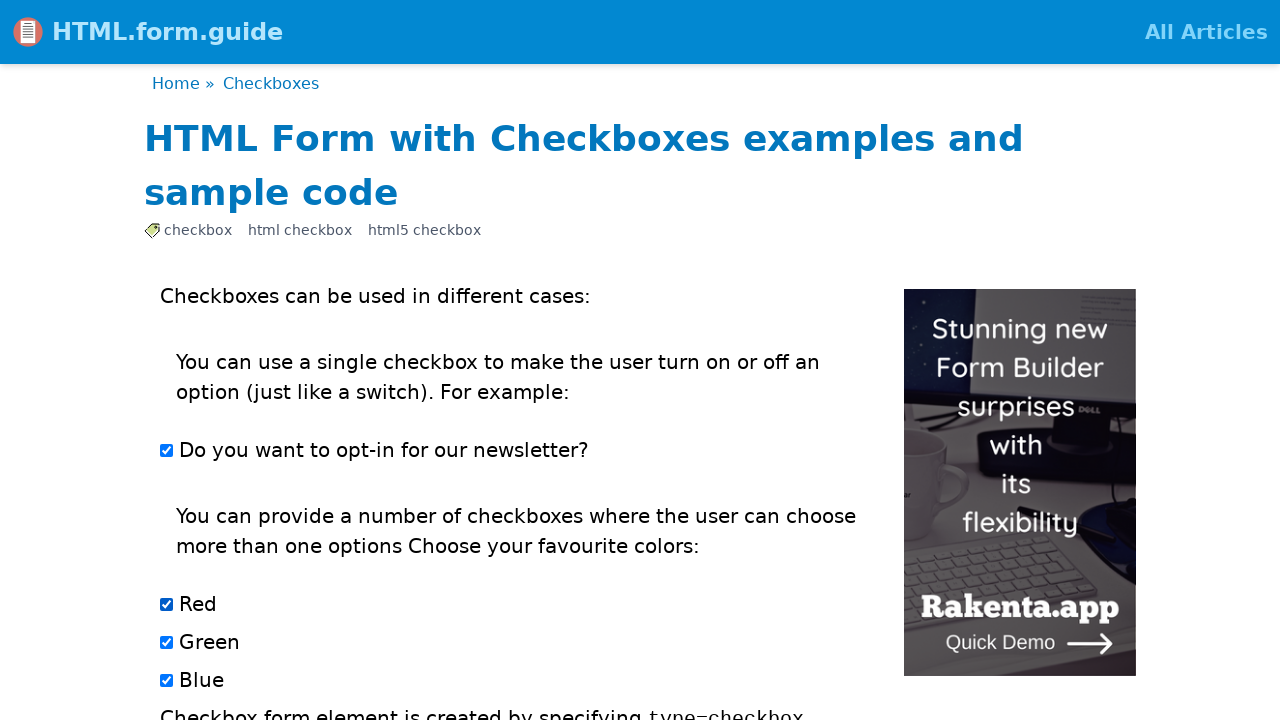

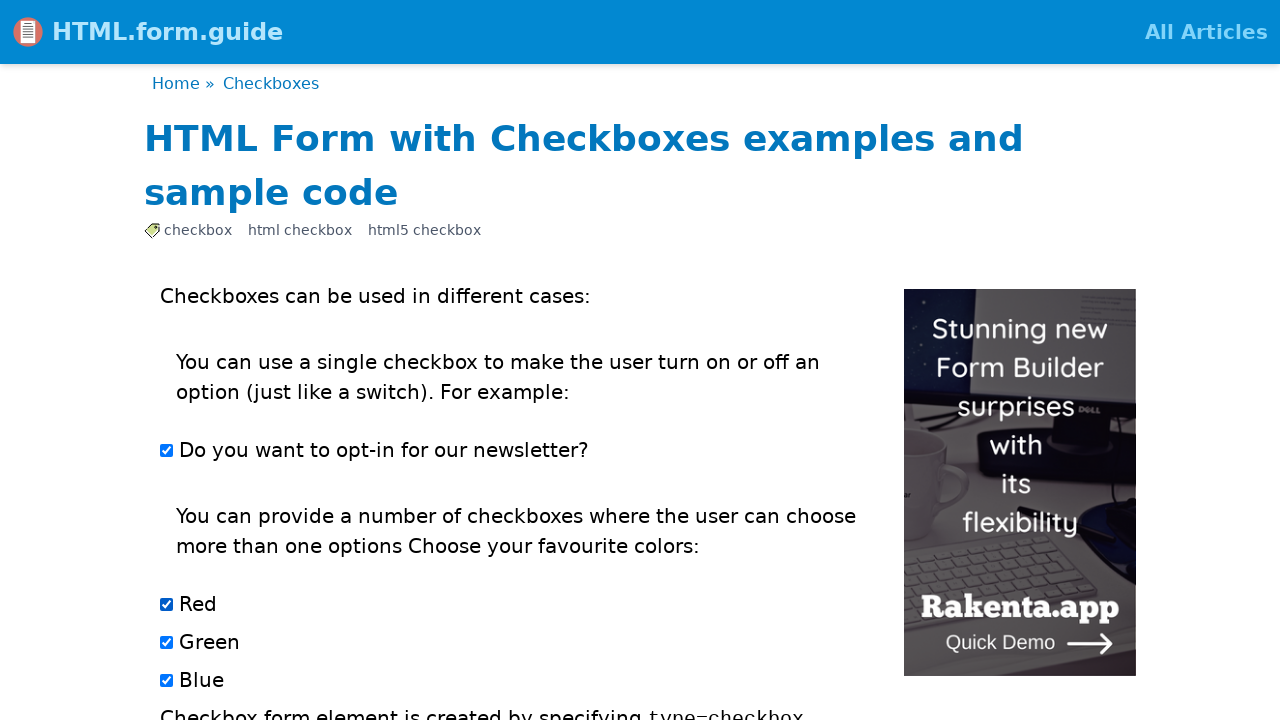